Tests static dropdown functionality by selecting options using value, index, and visible text methods

Starting URL: https://rahulshettyacademy.com/dropdownsPractise/

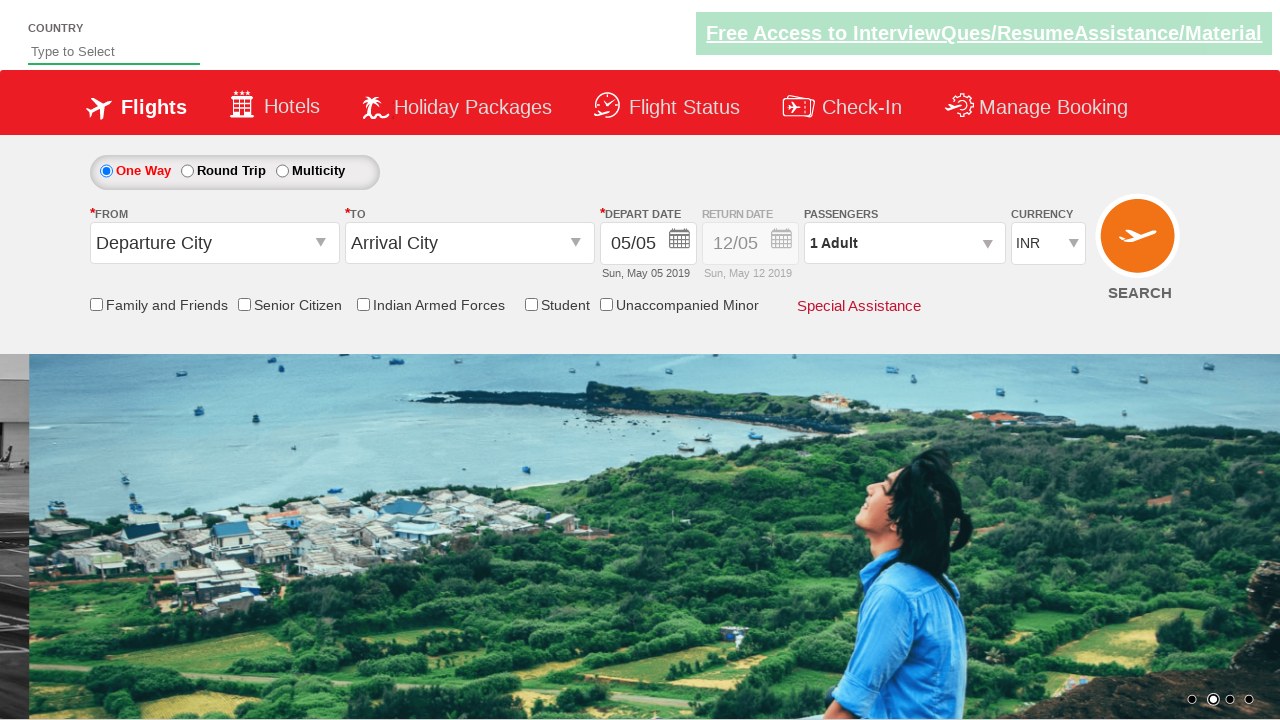

Selected USD from currency dropdown by value on #ctl00_mainContent_DropDownListCurrency
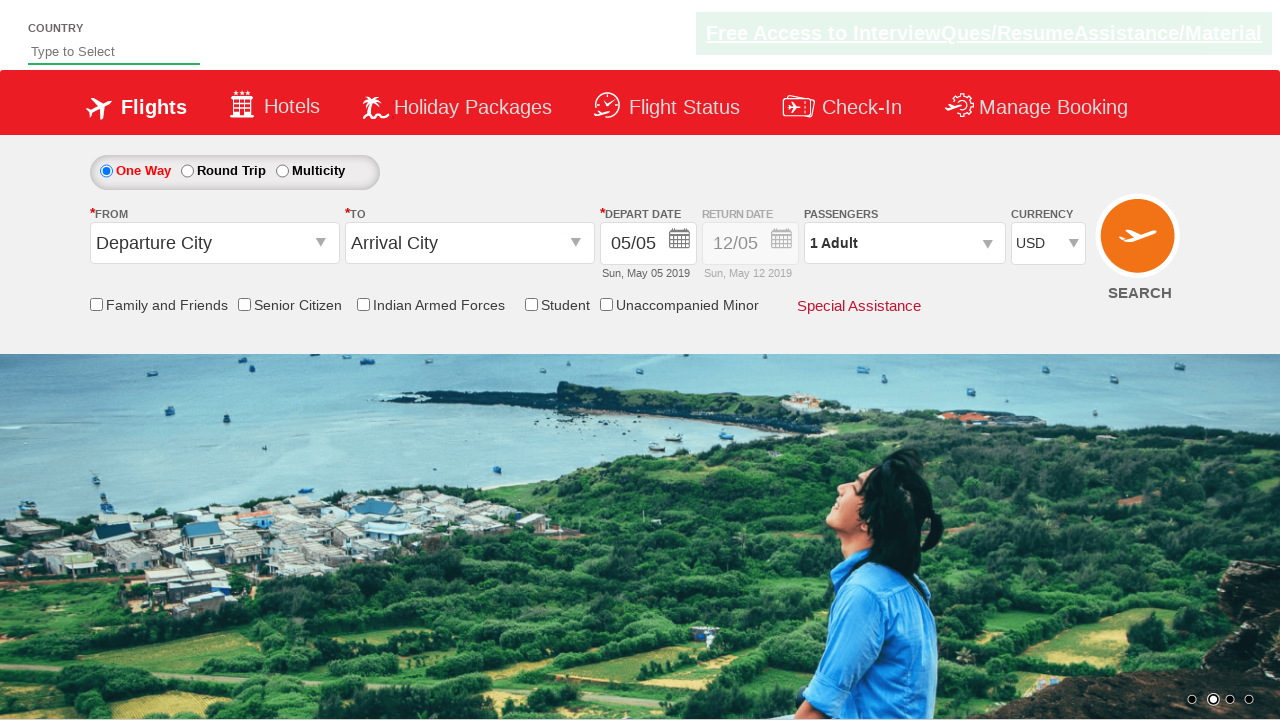

Selected dropdown option at index 1 on #ctl00_mainContent_DropDownListCurrency
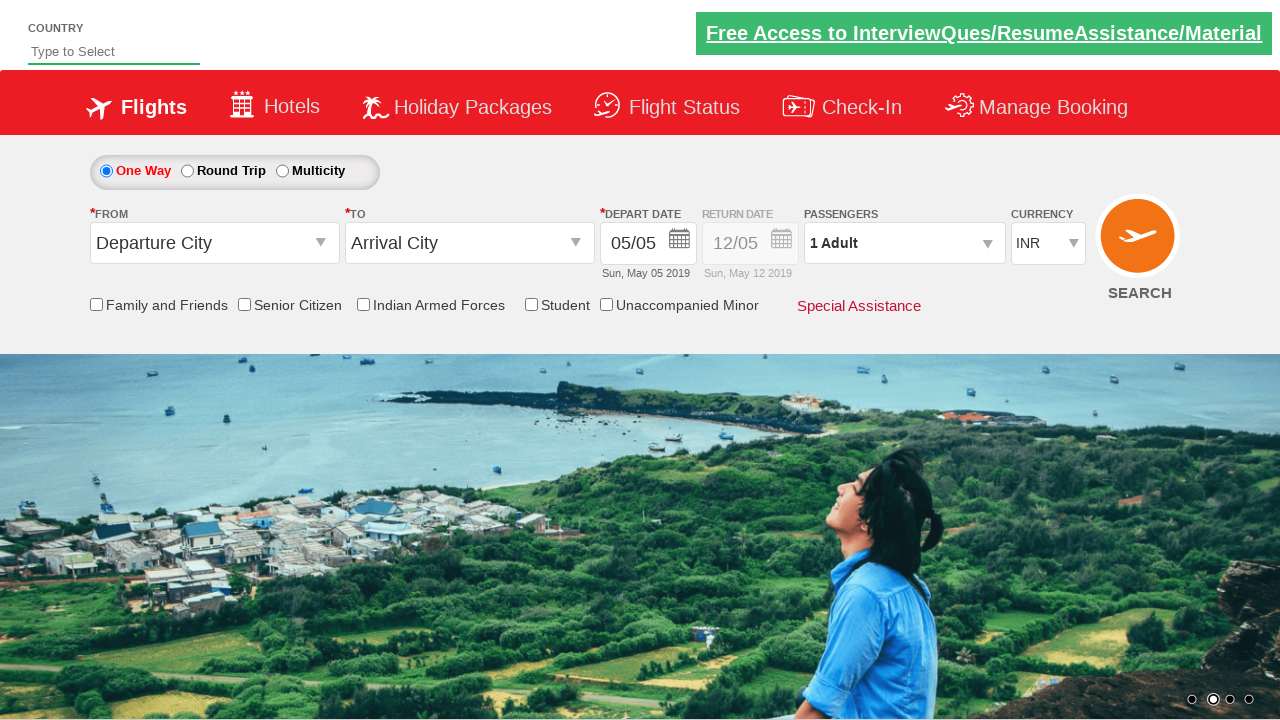

Selected AED from currency dropdown by visible text on #ctl00_mainContent_DropDownListCurrency
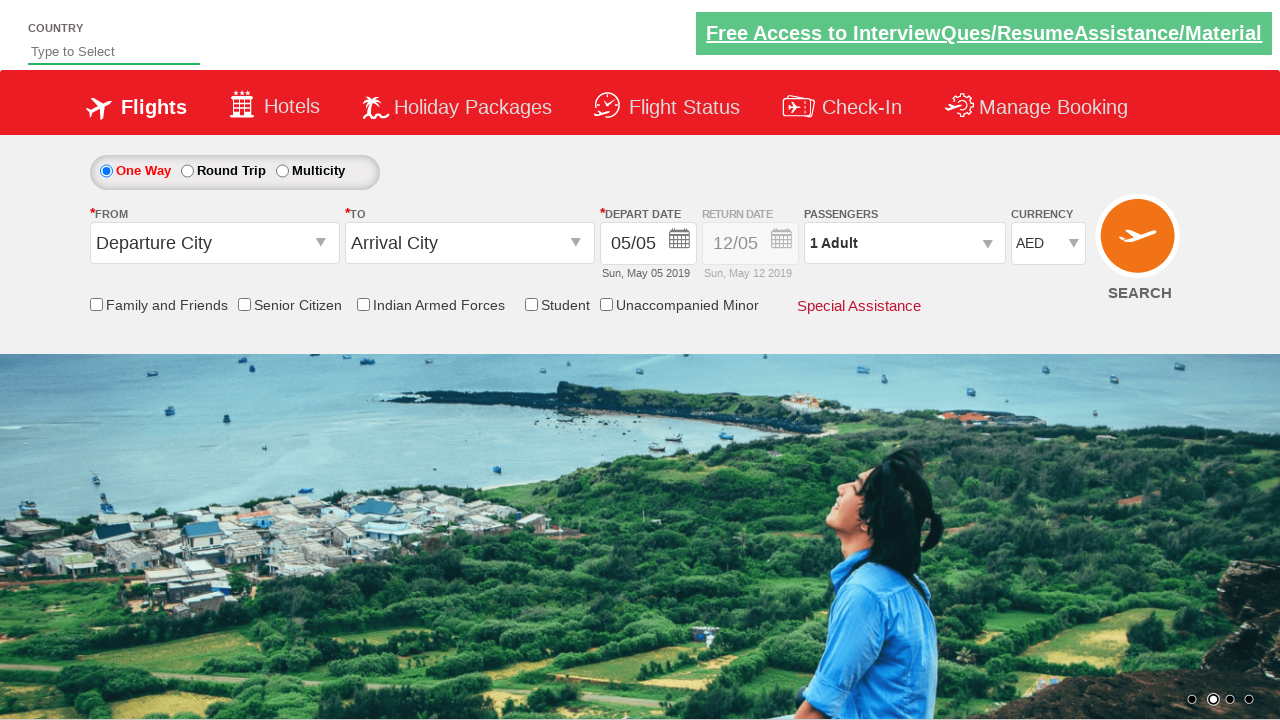

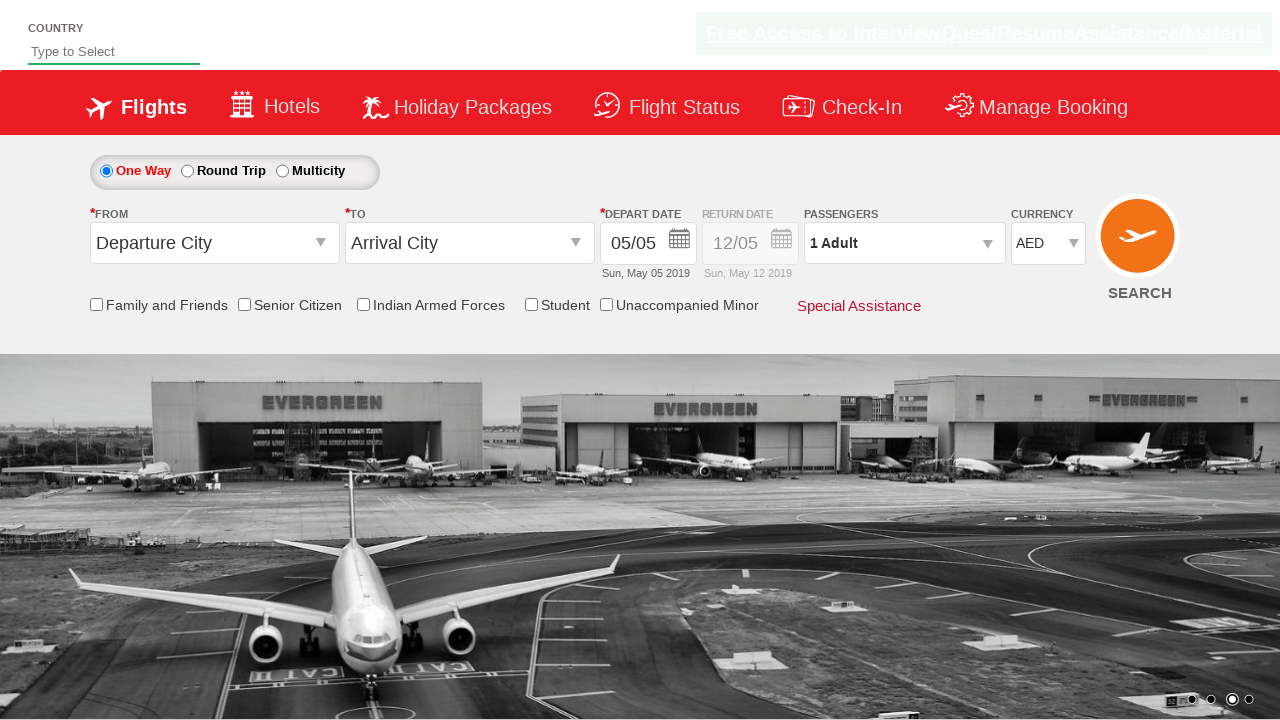